Tests that edits are saved when the edit field loses focus (blur event)

Starting URL: https://demo.playwright.dev/todomvc

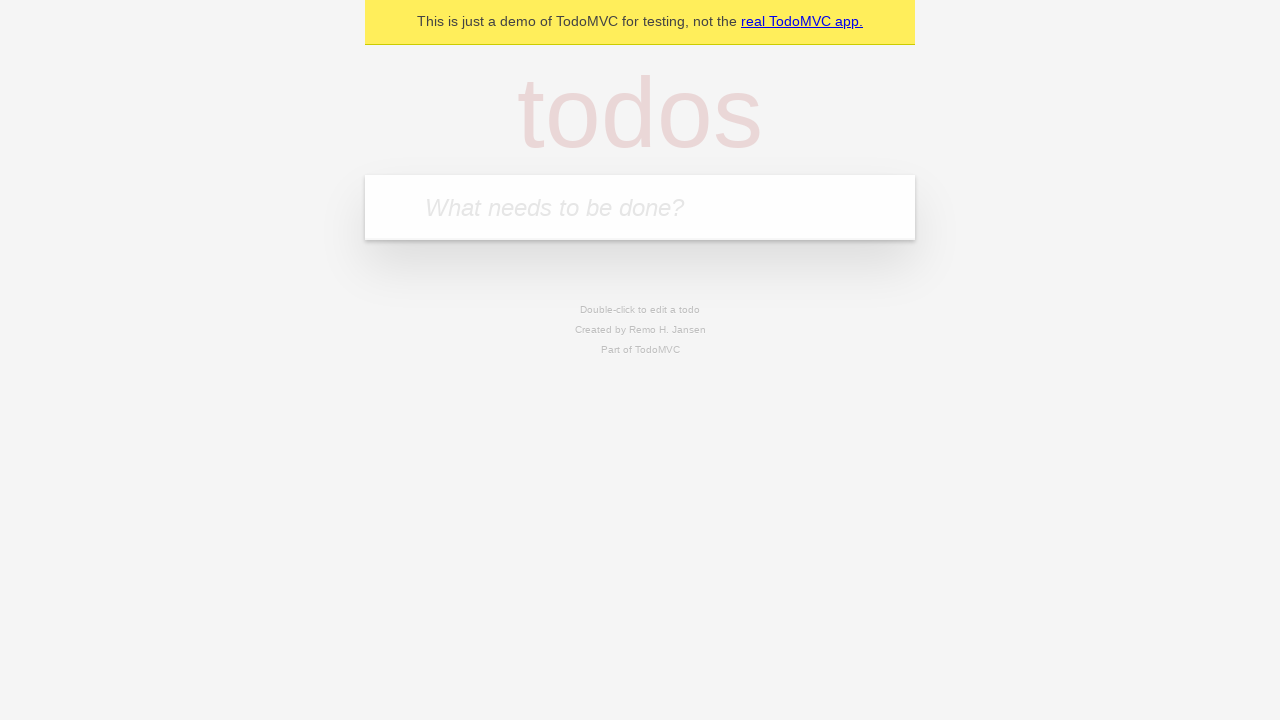

Filled input field with first todo: 'buy some cheese' on internal:attr=[placeholder="What needs to be done?"i]
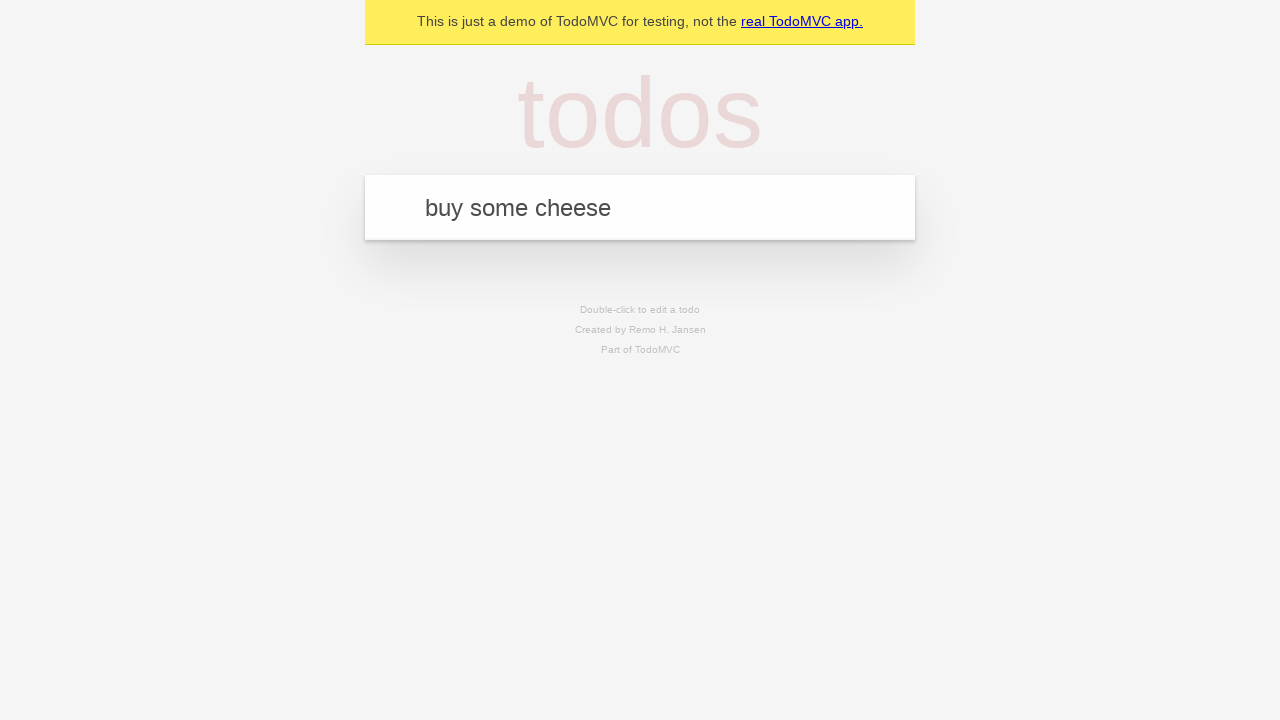

Pressed Enter to create first todo on internal:attr=[placeholder="What needs to be done?"i]
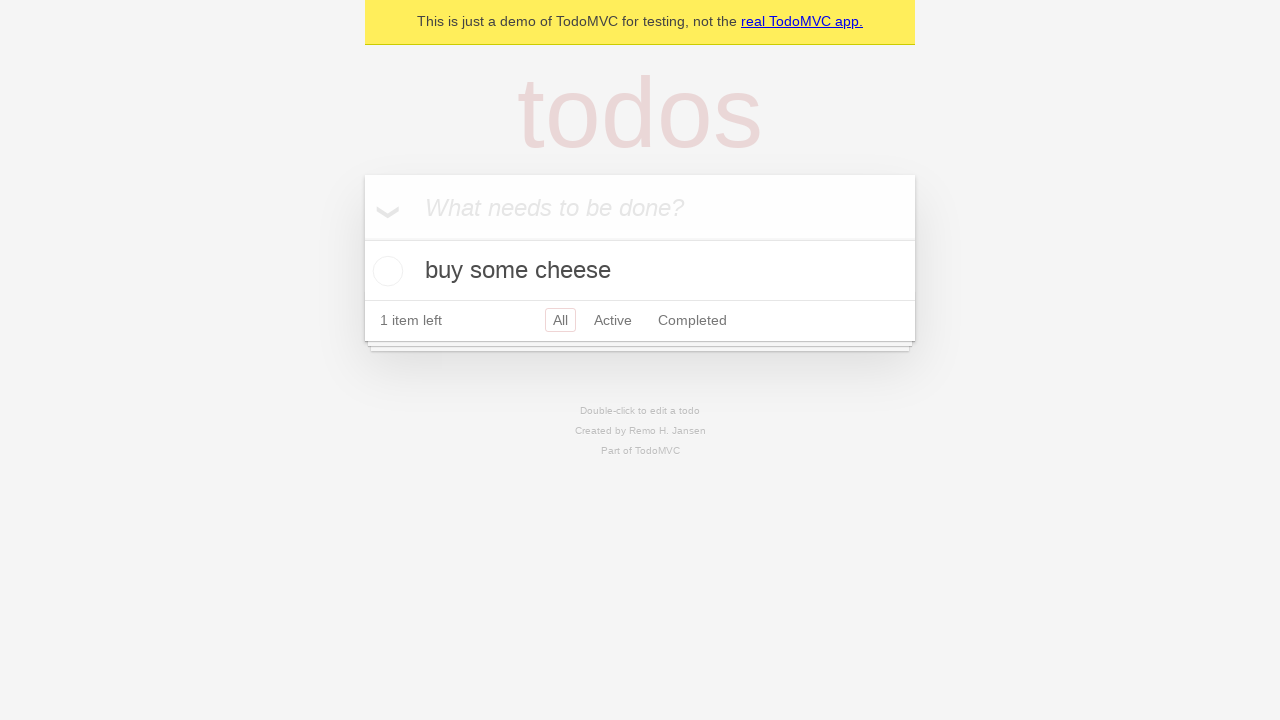

Filled input field with second todo: 'feed the cat' on internal:attr=[placeholder="What needs to be done?"i]
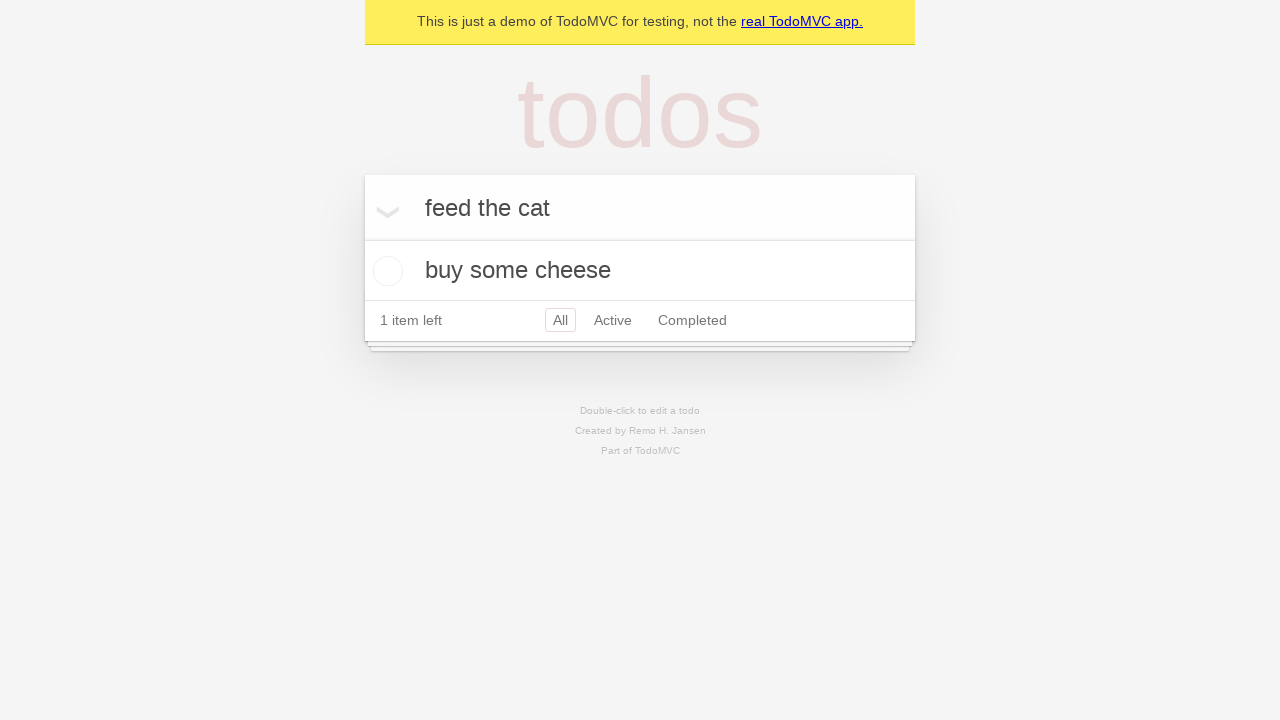

Pressed Enter to create second todo on internal:attr=[placeholder="What needs to be done?"i]
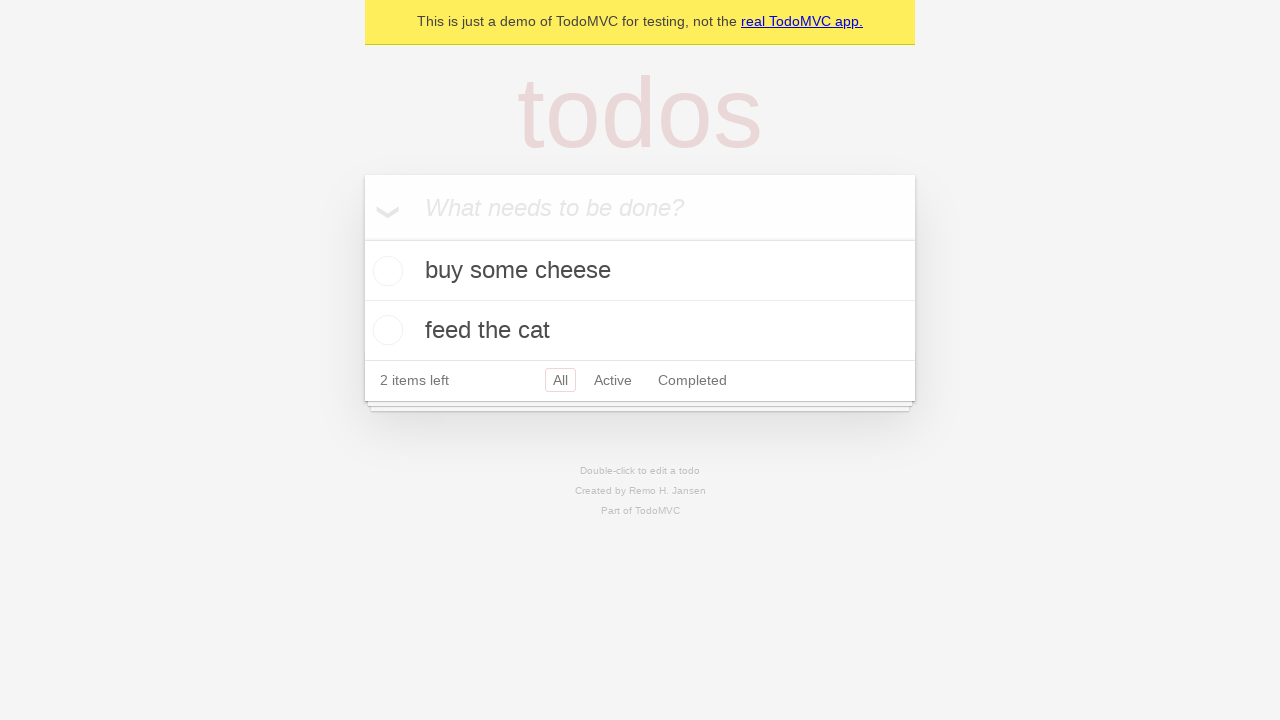

Filled input field with third todo: 'book a doctors appointment' on internal:attr=[placeholder="What needs to be done?"i]
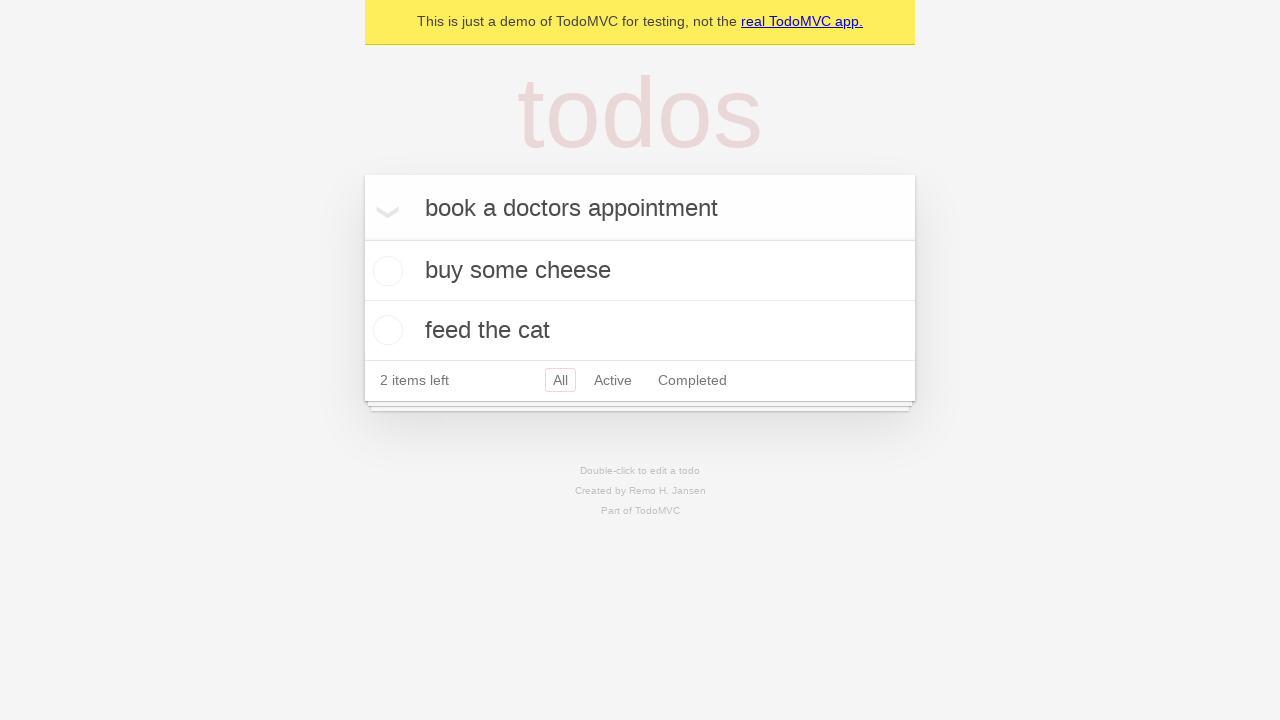

Pressed Enter to create third todo on internal:attr=[placeholder="What needs to be done?"i]
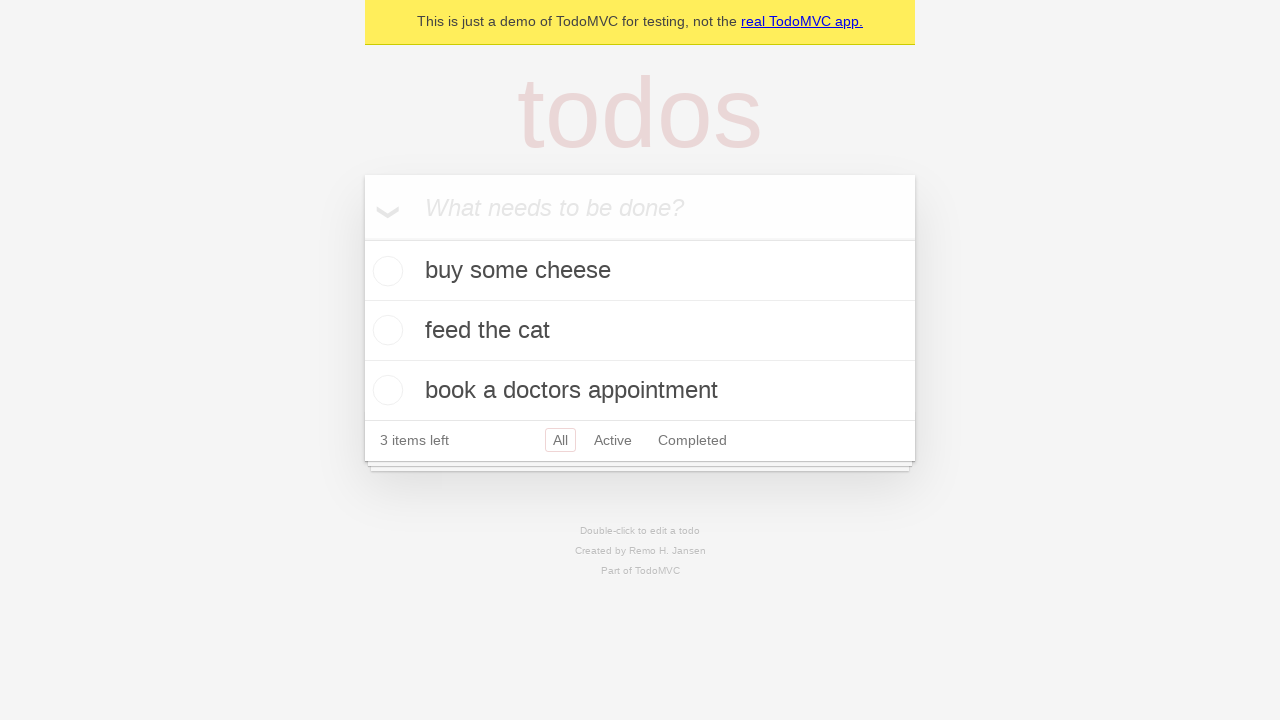

Double-clicked second todo item to enter edit mode at (640, 331) on internal:testid=[data-testid="todo-item"s] >> nth=1
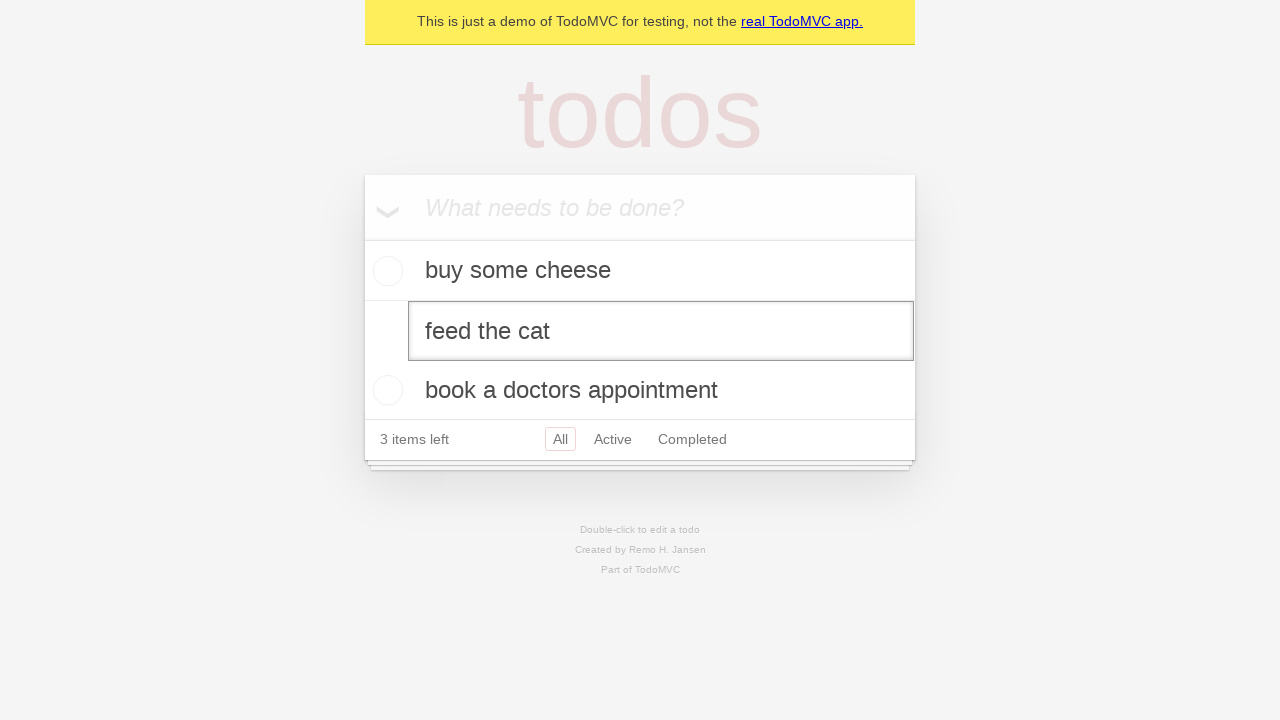

Filled edit field with new text: 'buy some sausages' on internal:testid=[data-testid="todo-item"s] >> nth=1 >> internal:role=textbox[nam
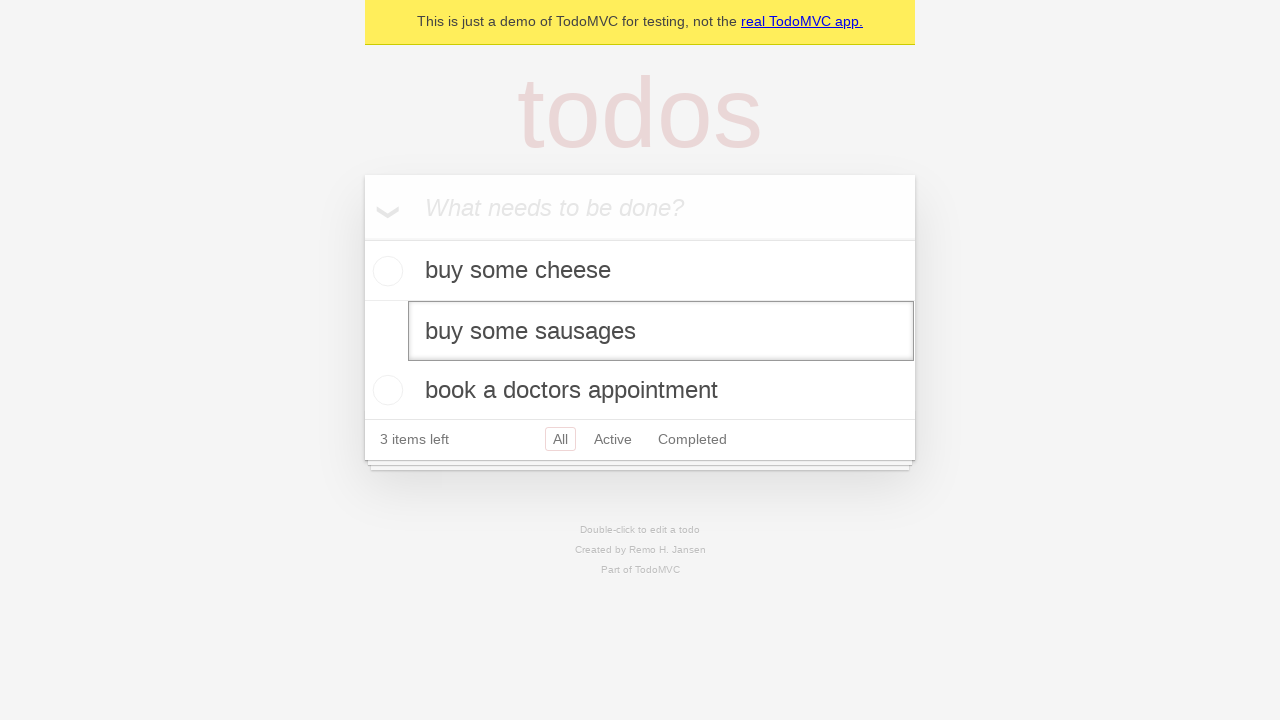

Dispatched blur event to save edits
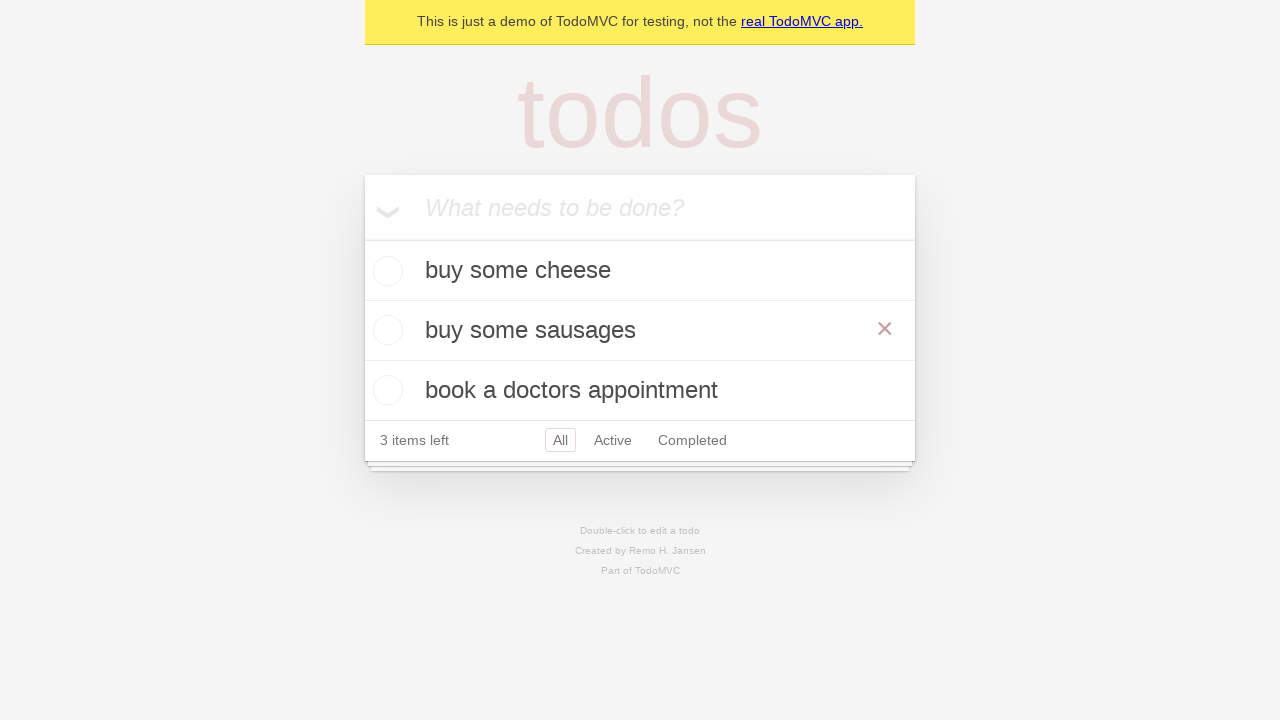

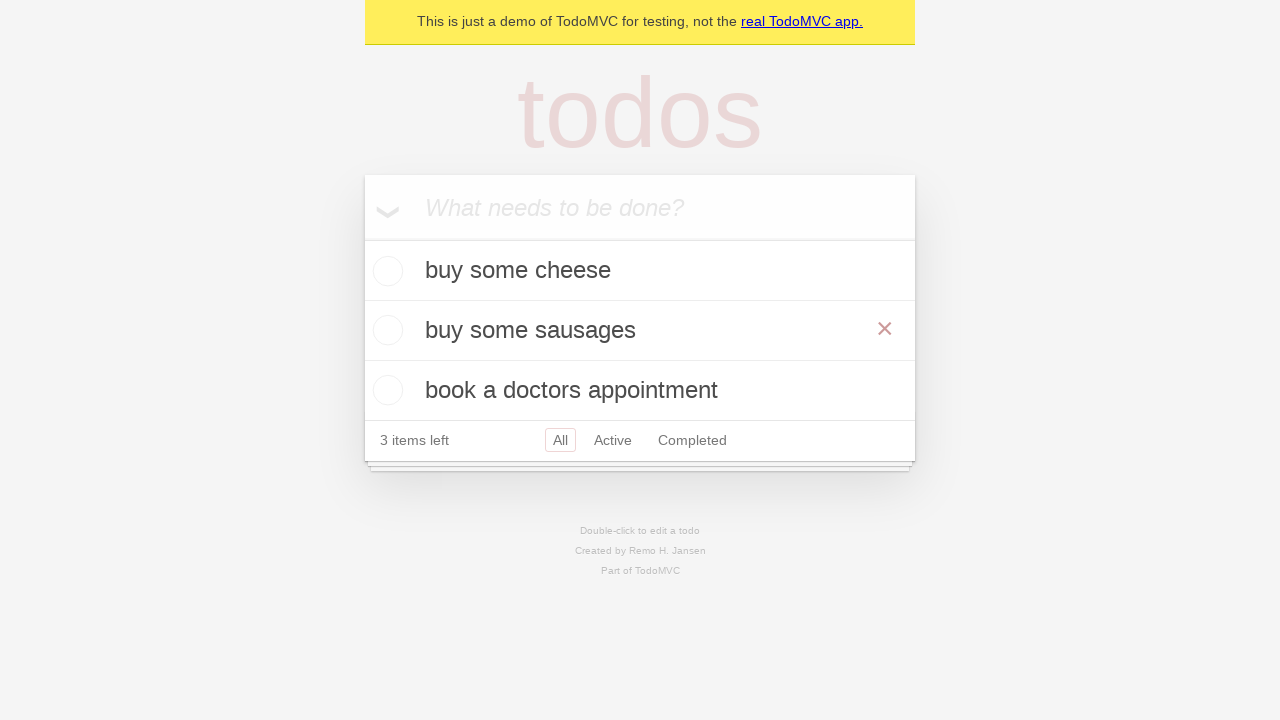